Fills out and submits a complete practice form with personal information including name, email, gender, phone number, date of birth, subjects, hobbies, address, state and city, then verifies the confirmation modal appears.

Starting URL: https://demoqa.com/automation-practice-form

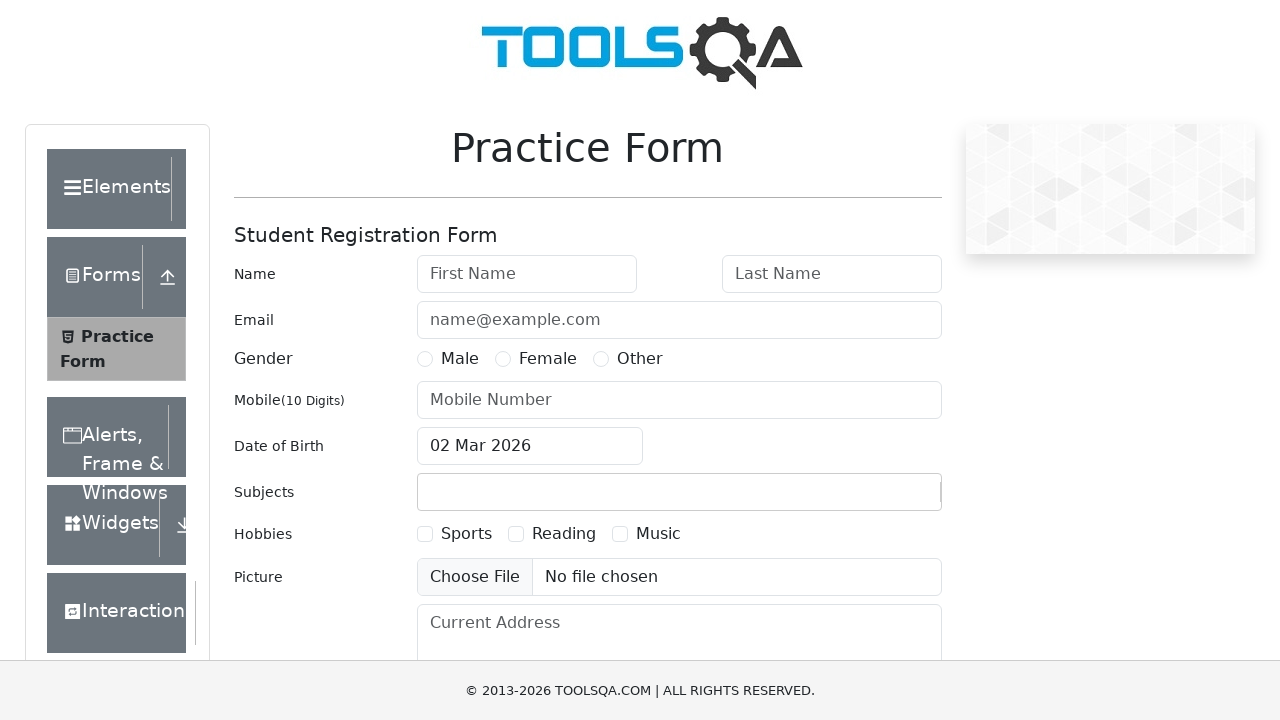

Filled first name field with 'John' on #firstName
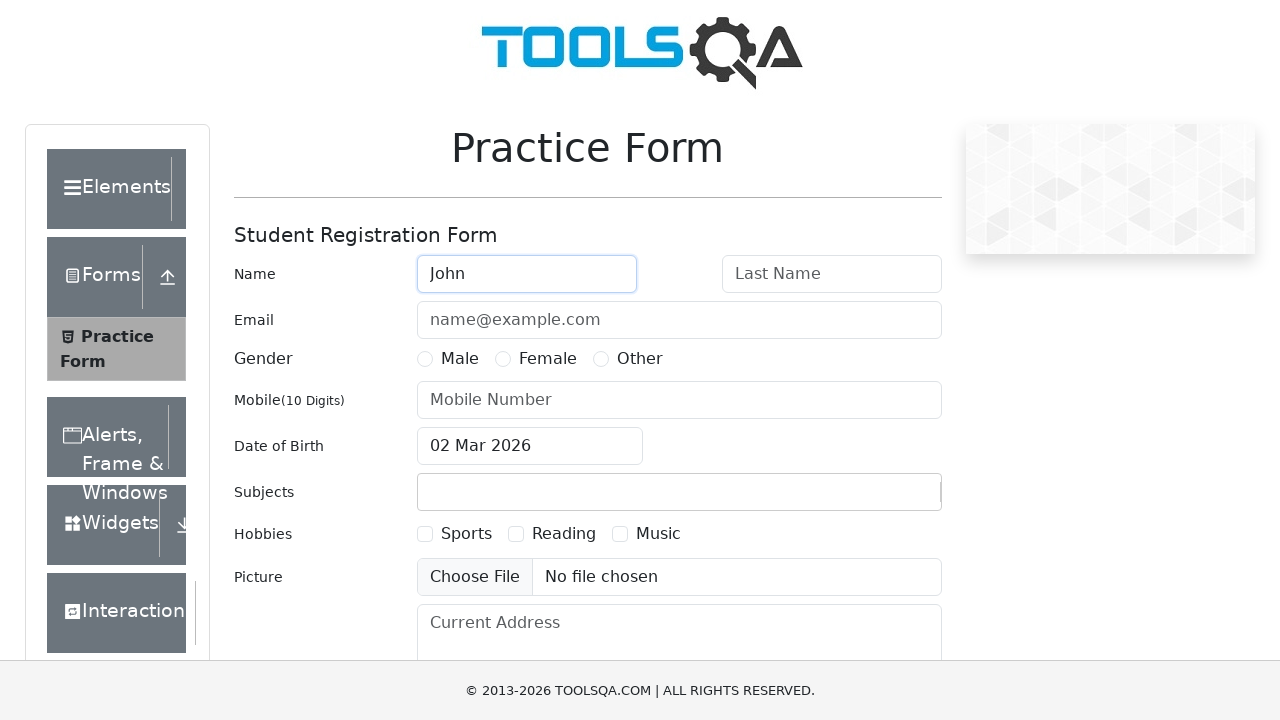

Filled last name field with 'Doe' on #lastName
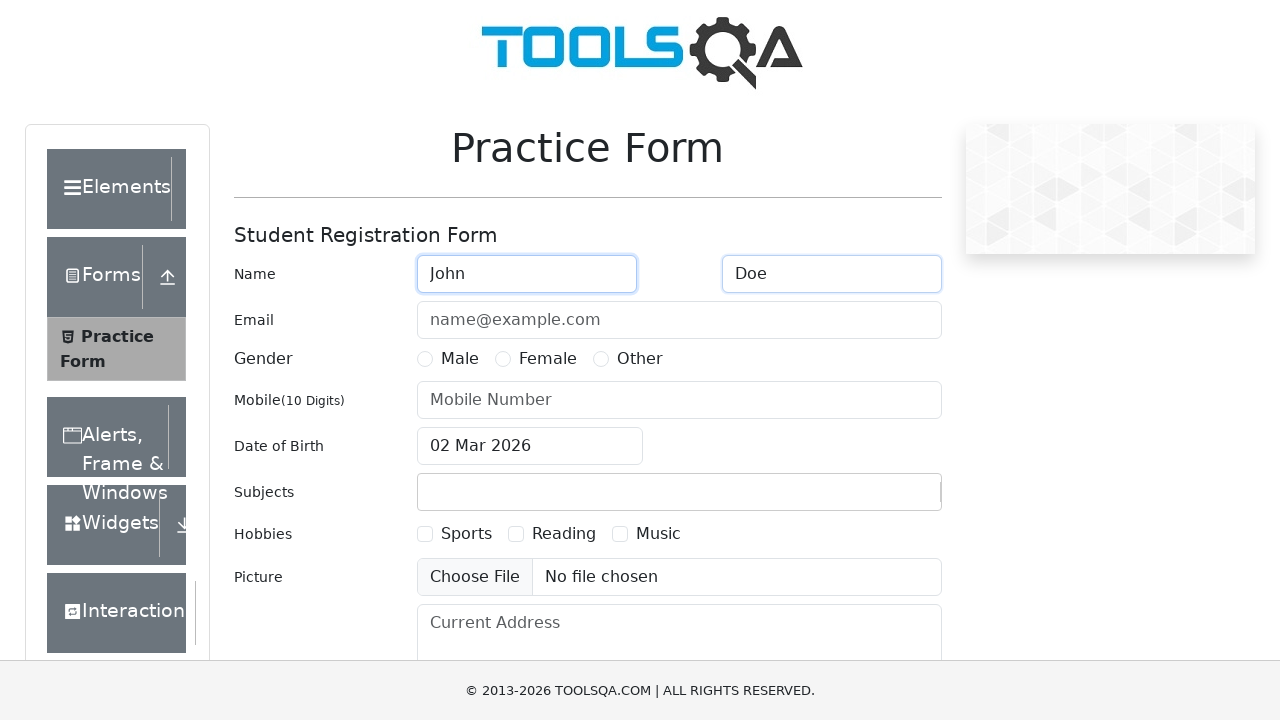

Filled email field with 'johndoe@example.com' on #userEmail
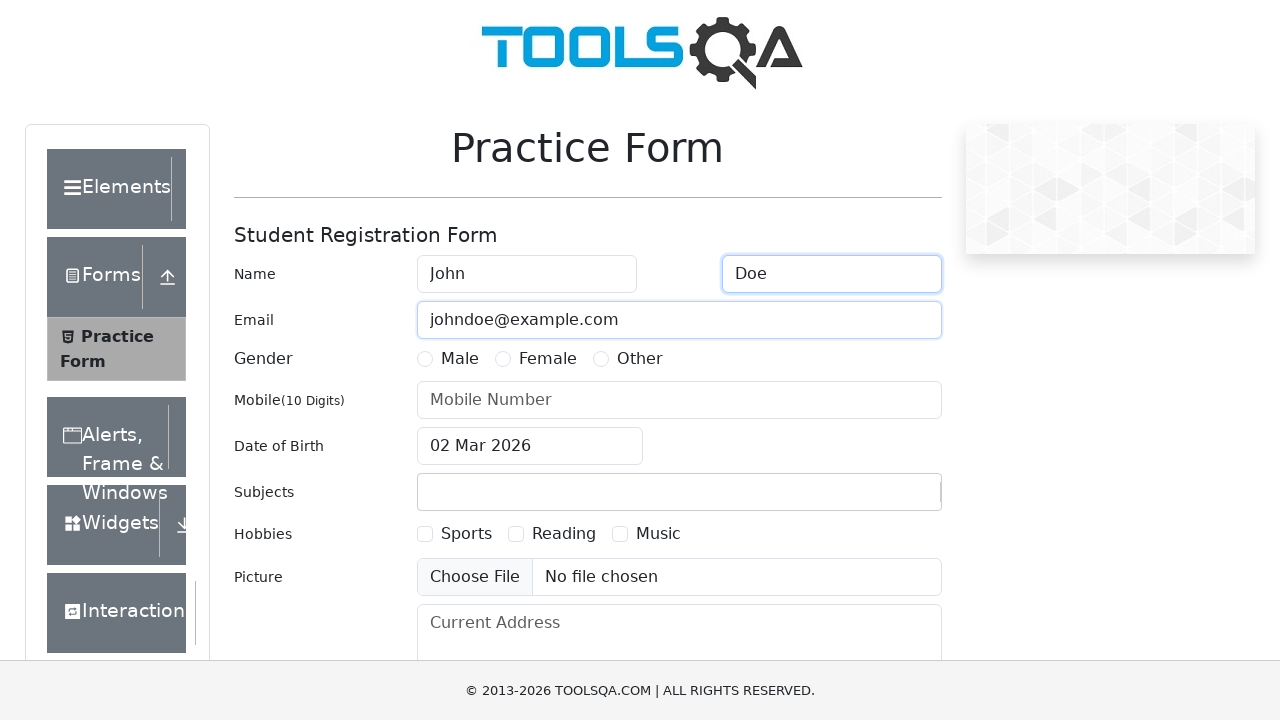

Selected Male gender radio button at (460, 359) on label[for='gender-radio-1']
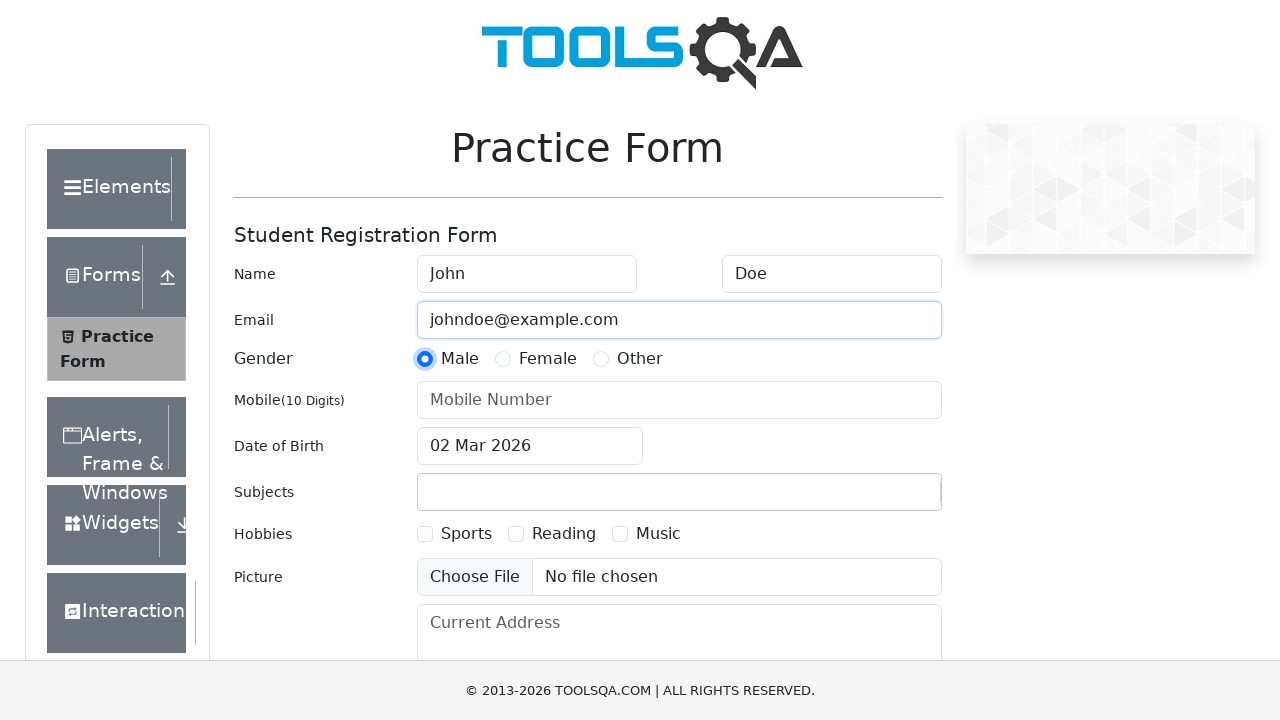

Filled mobile number field with '1234567890' on #userNumber
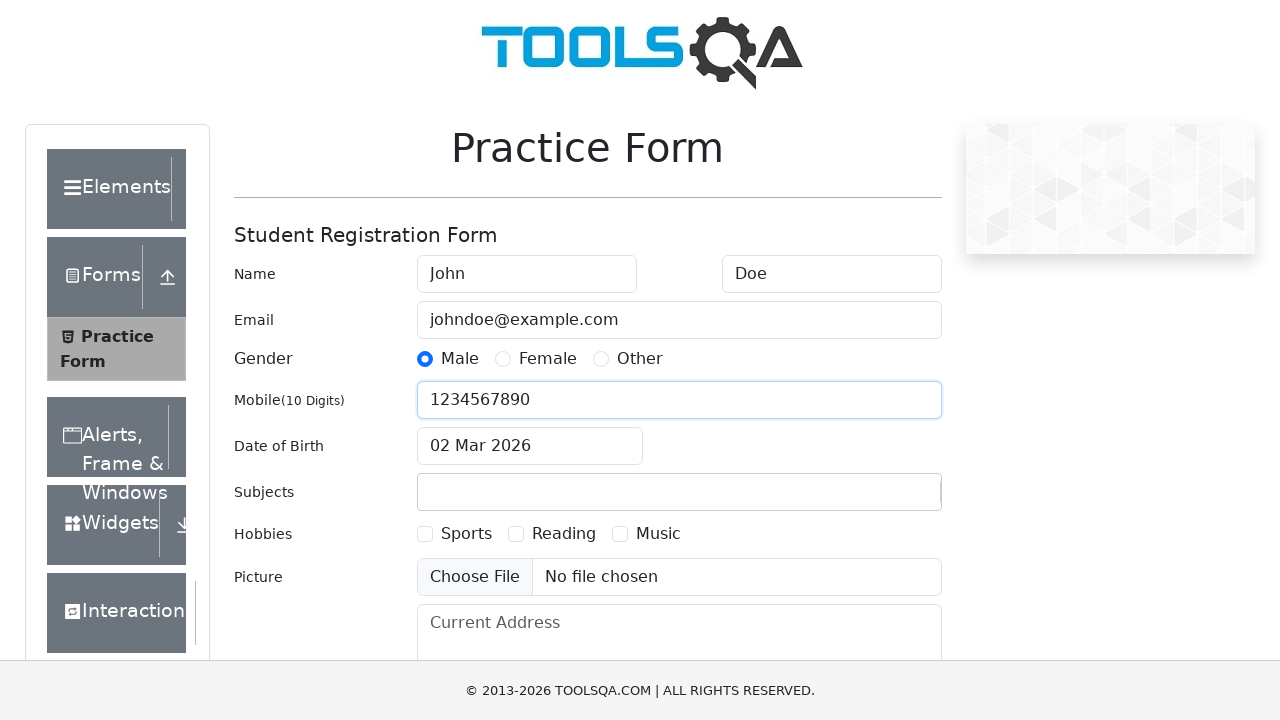

Clicked date of birth input to open date picker at (530, 446) on #dateOfBirthInput
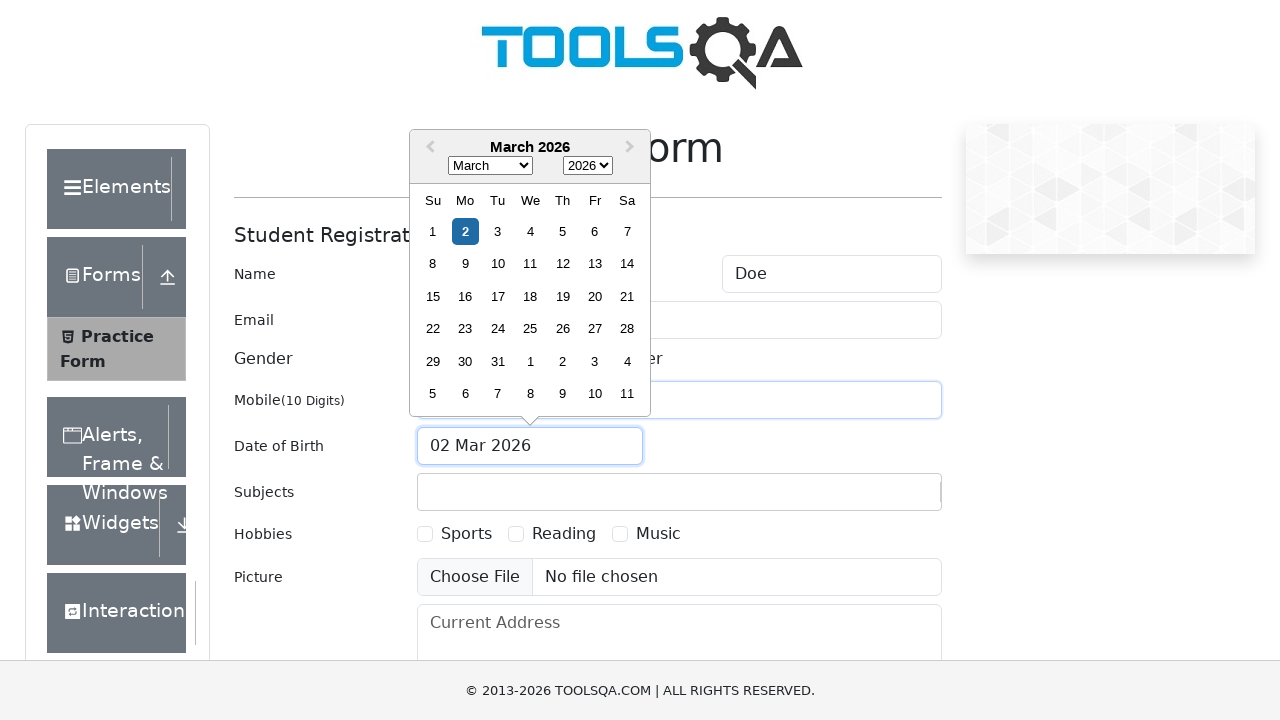

Selected May from month dropdown on .react-datepicker__month-select
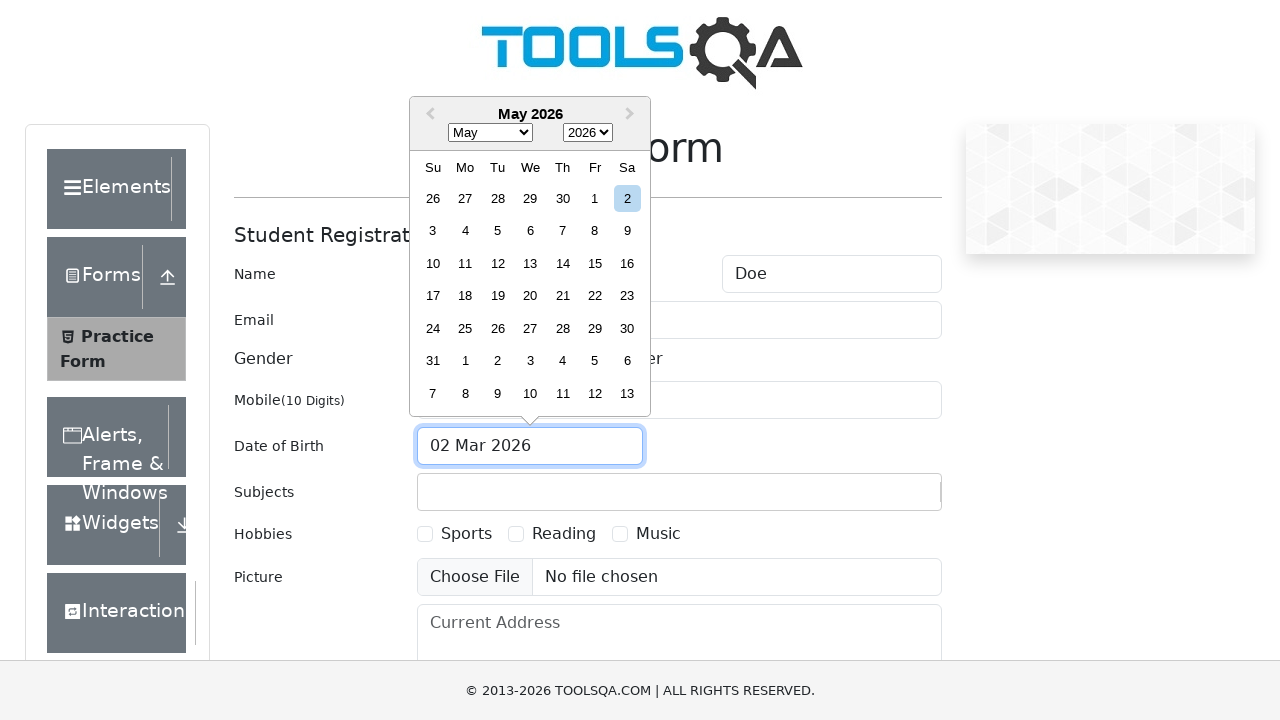

Selected 1990 from year dropdown on .react-datepicker__year-select
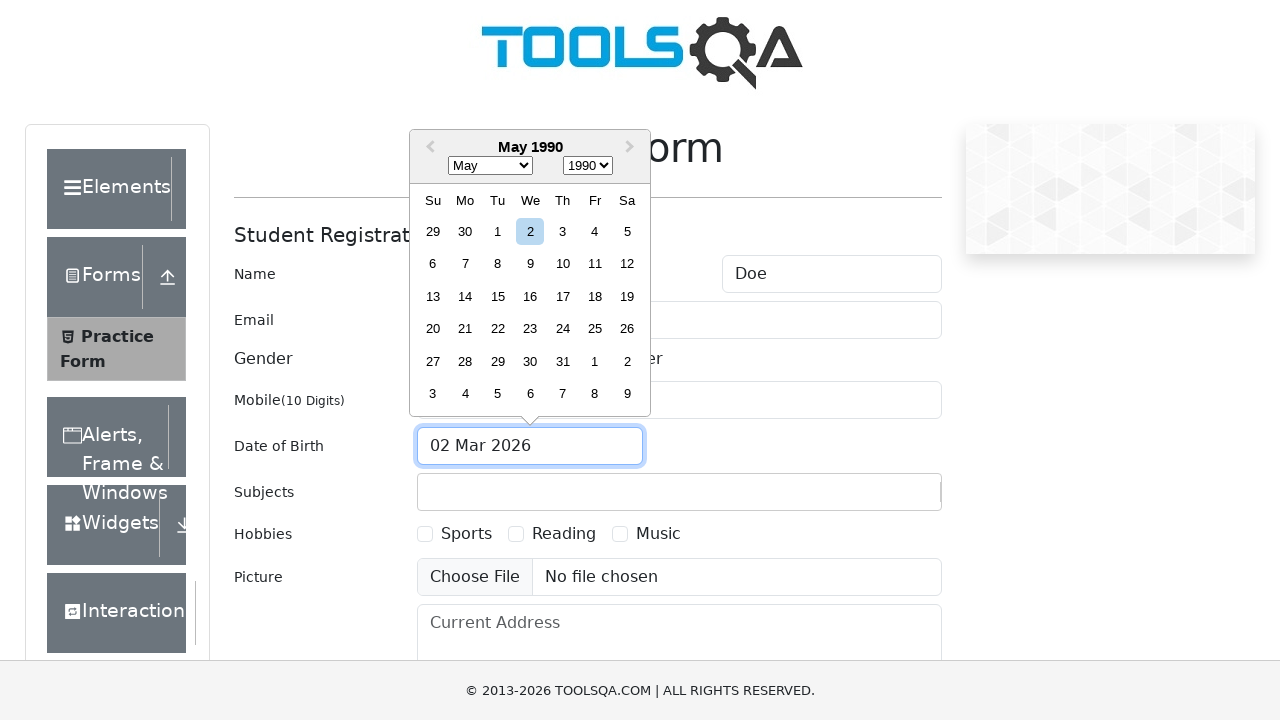

Selected 15th day from date picker at (498, 296) on .react-datepicker__day--015:not(.react-datepicker__day--outside-month)
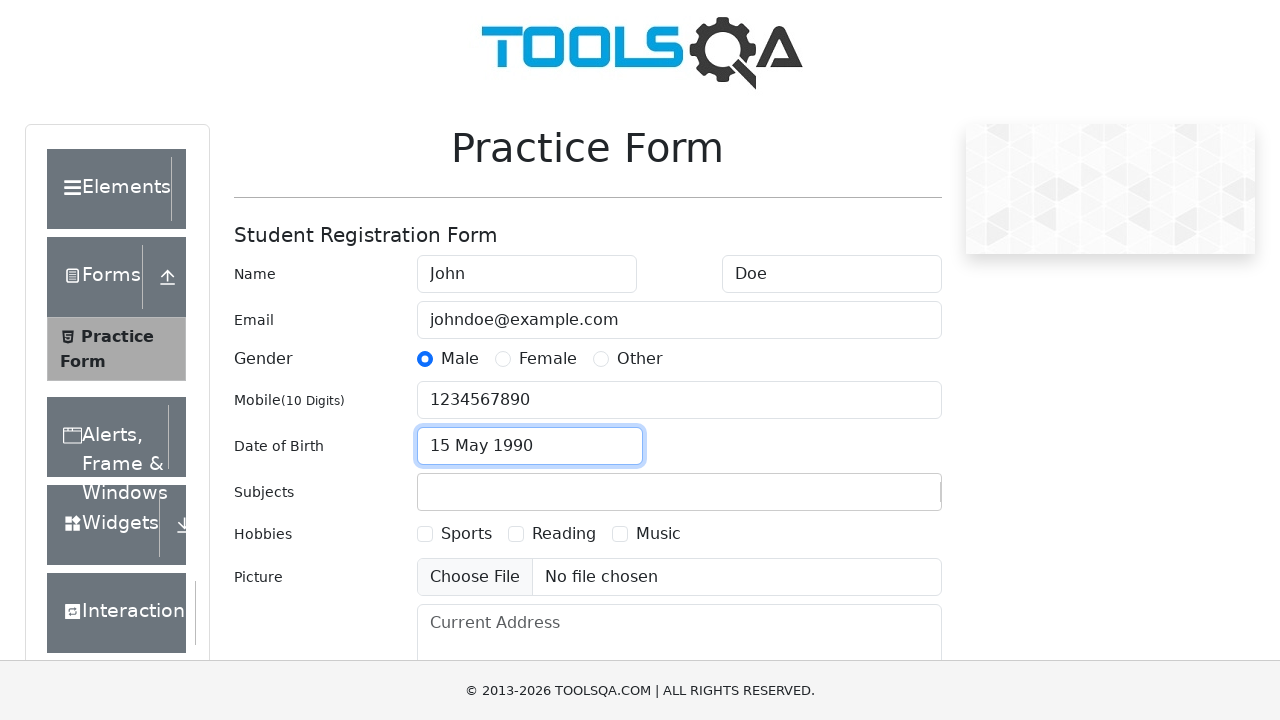

Filled subjects input with 'Maths' on #subjectsInput
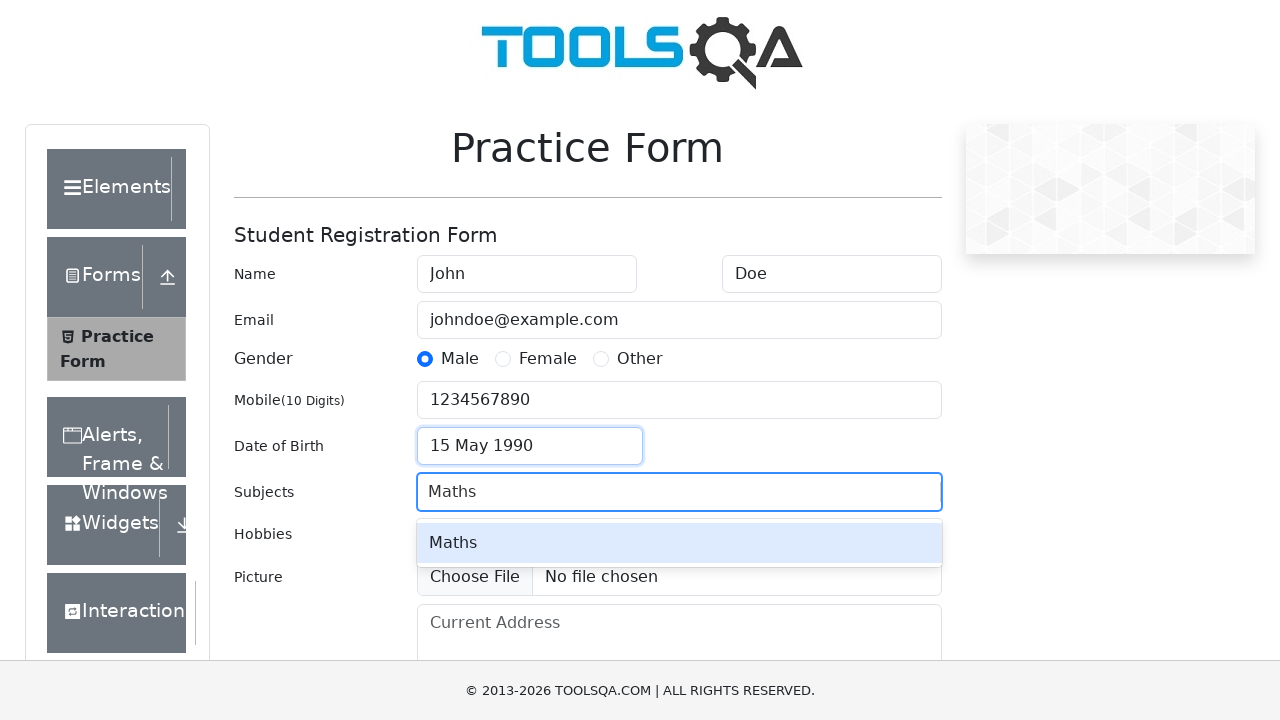

Pressed Enter to confirm subject selection on #subjectsInput
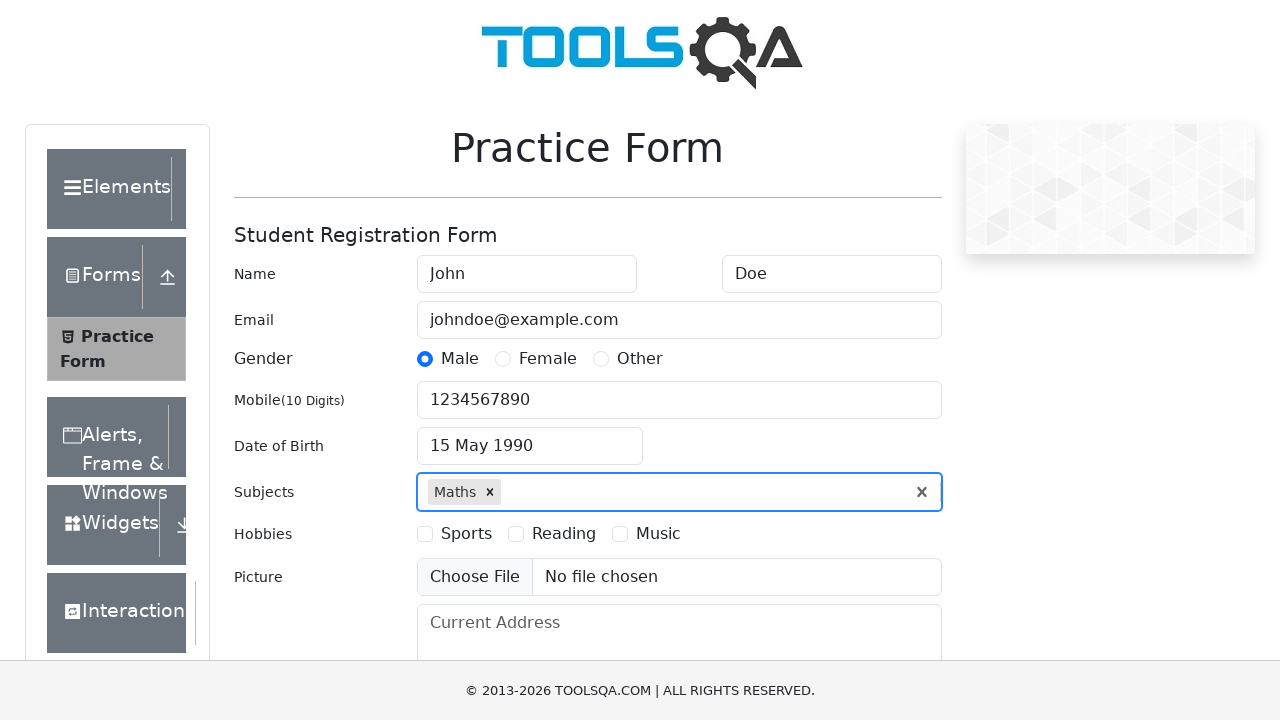

Selected Sports hobby checkbox at (466, 534) on label[for='hobbies-checkbox-1']
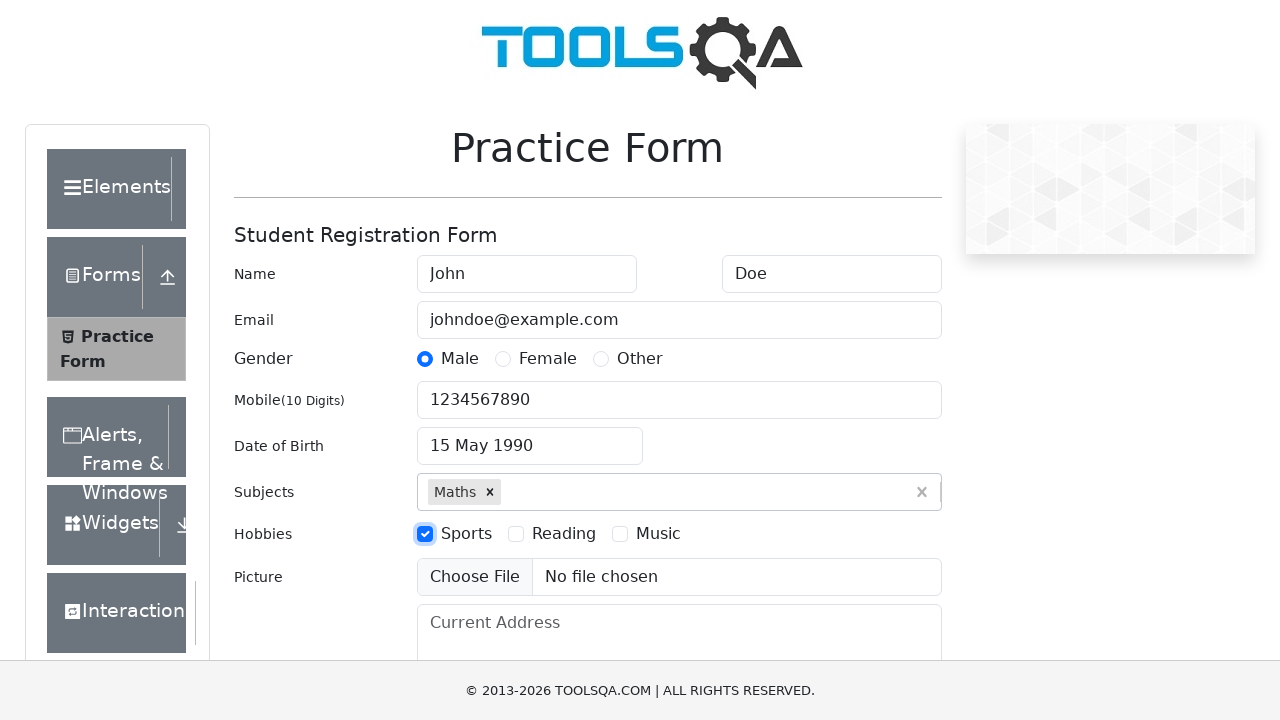

Filled current address field with '123 Main Street, Anytown, USA' on #currentAddress
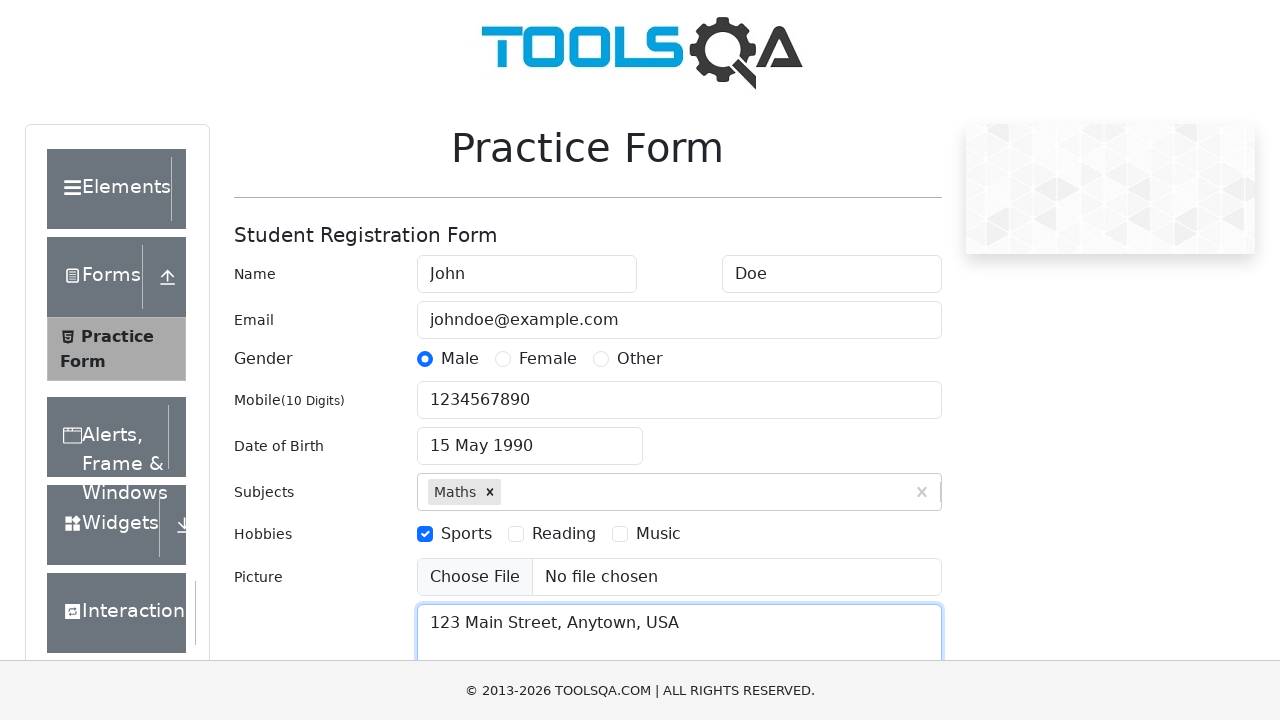

Clicked state dropdown to open options at (527, 437) on #state
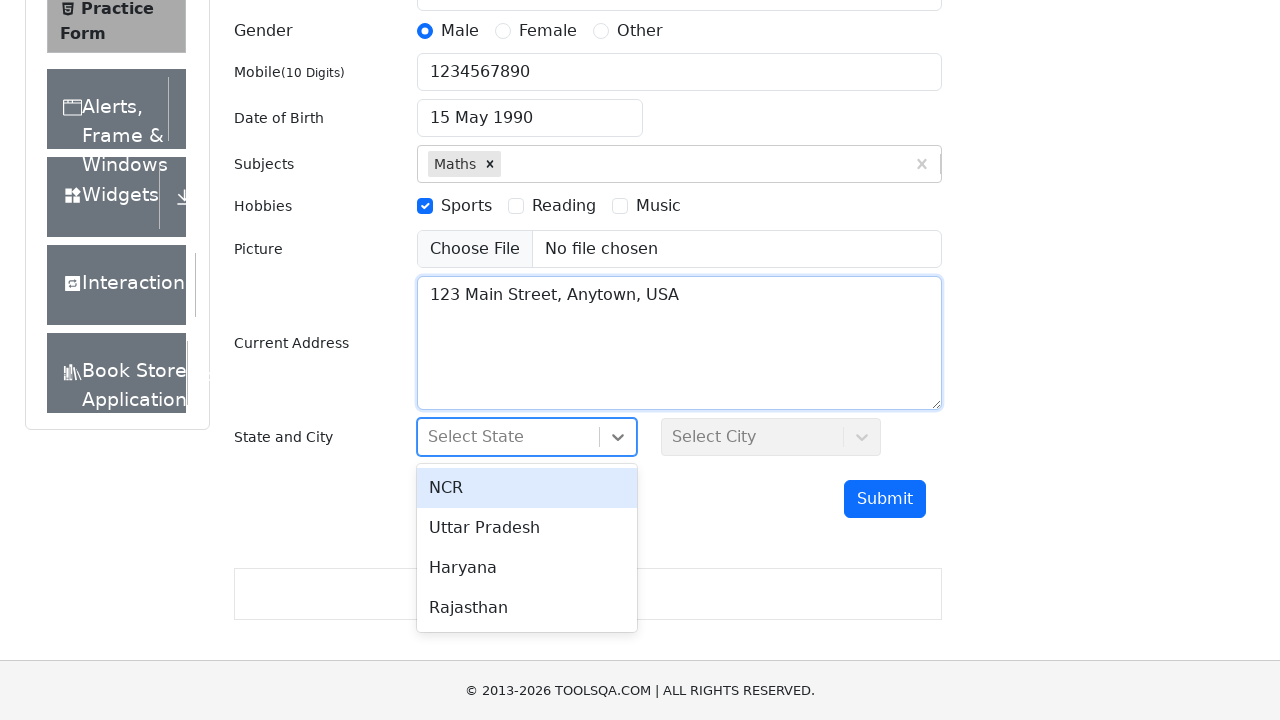

Selected NCR from state dropdown at (527, 488) on xpath=//div[text()='NCR']
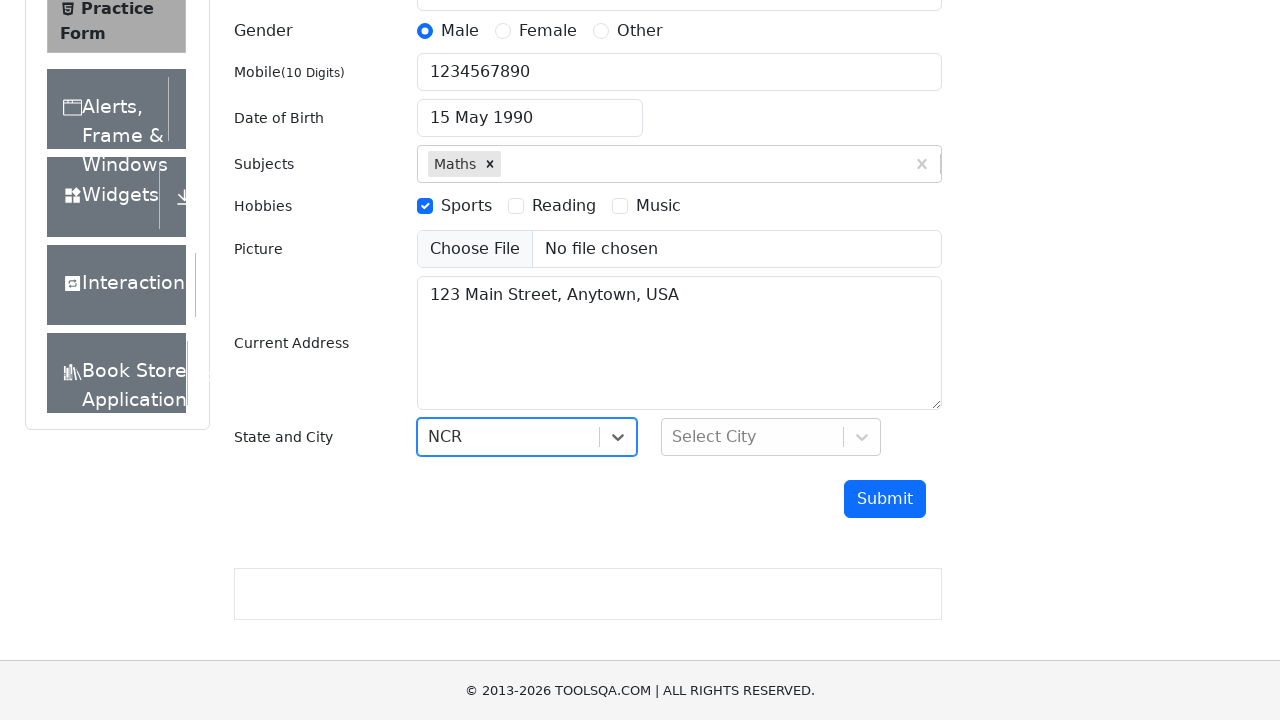

Clicked city dropdown to open options at (771, 437) on #city
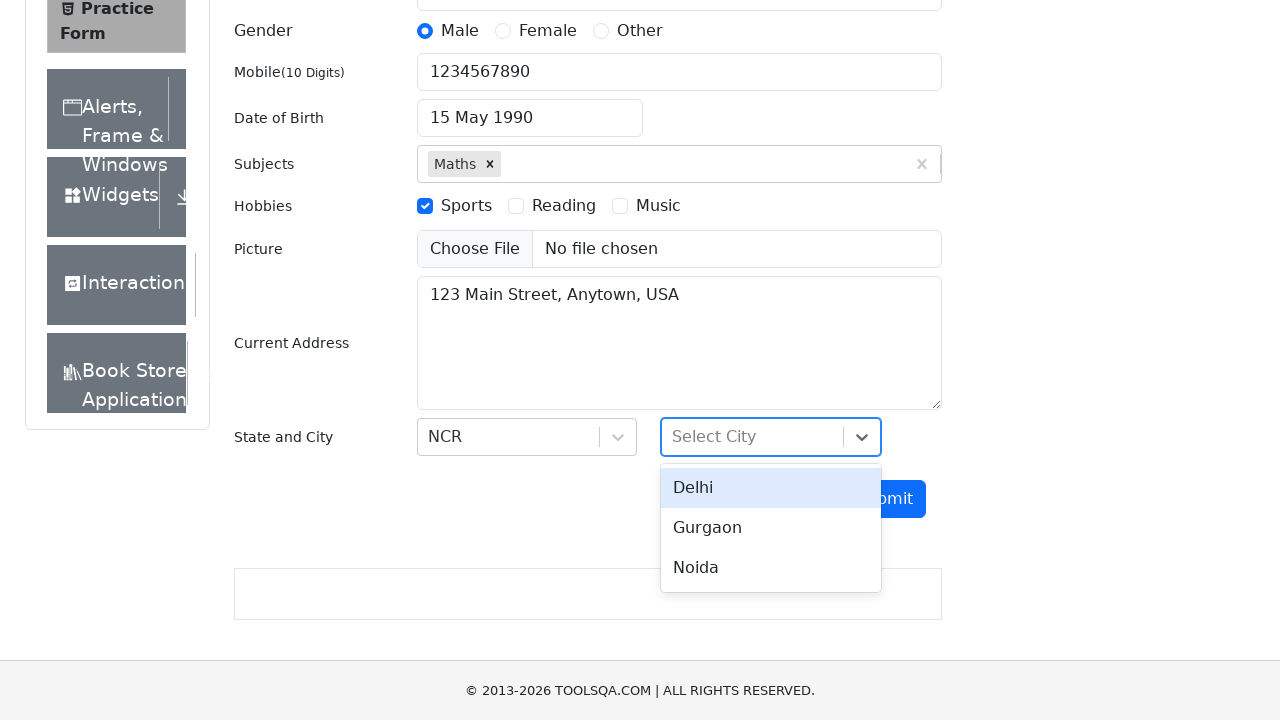

Selected Delhi from city dropdown at (771, 488) on xpath=//div[text()='Delhi']
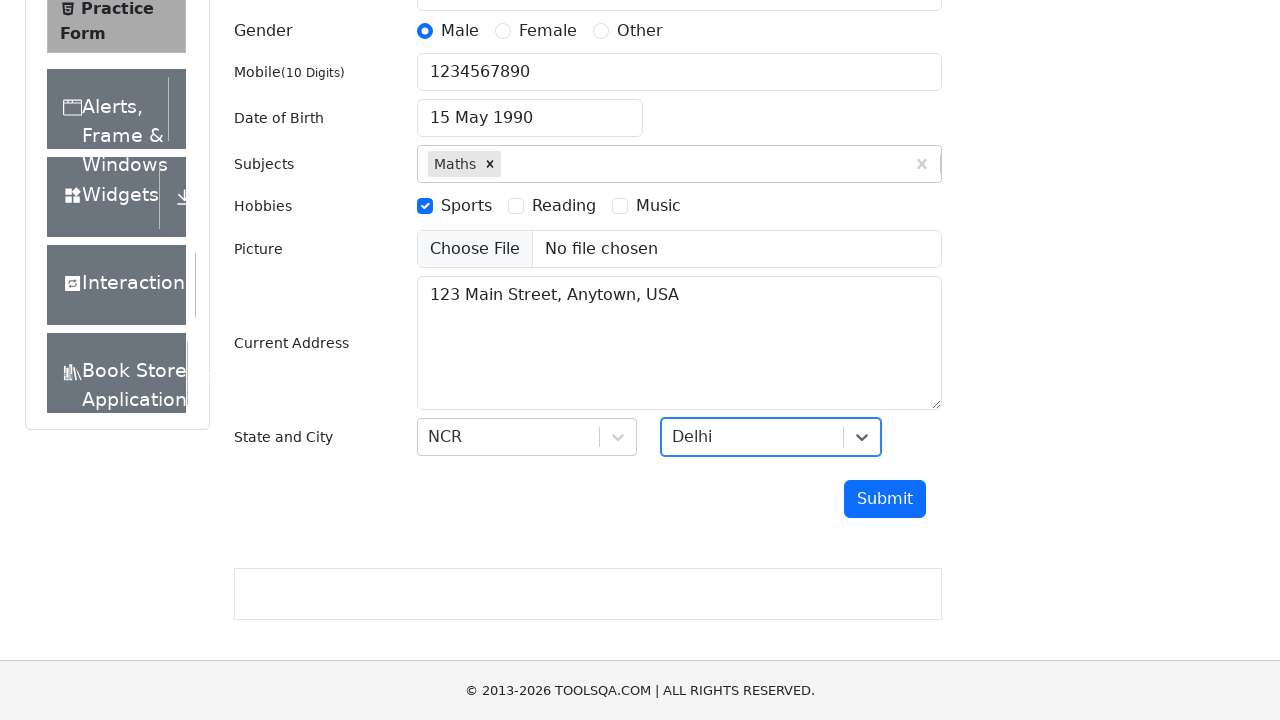

Clicked submit button to submit the form at (885, 499) on #submit
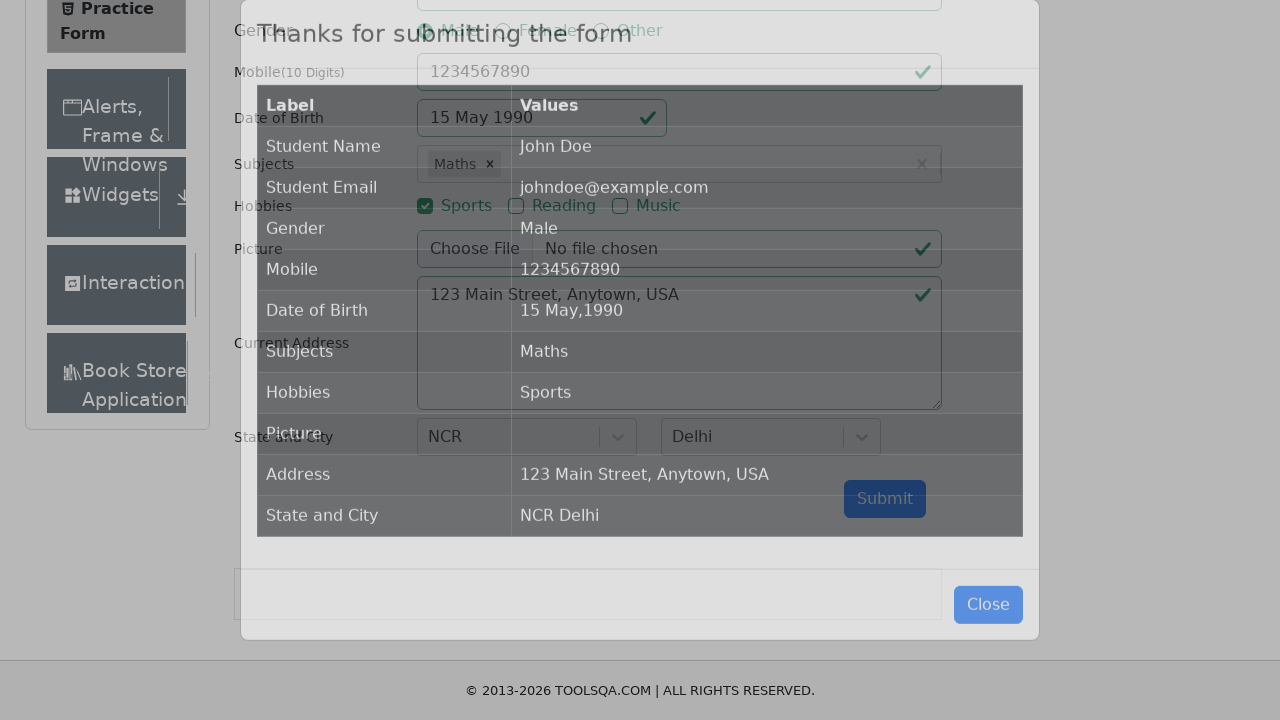

Confirmation modal became visible
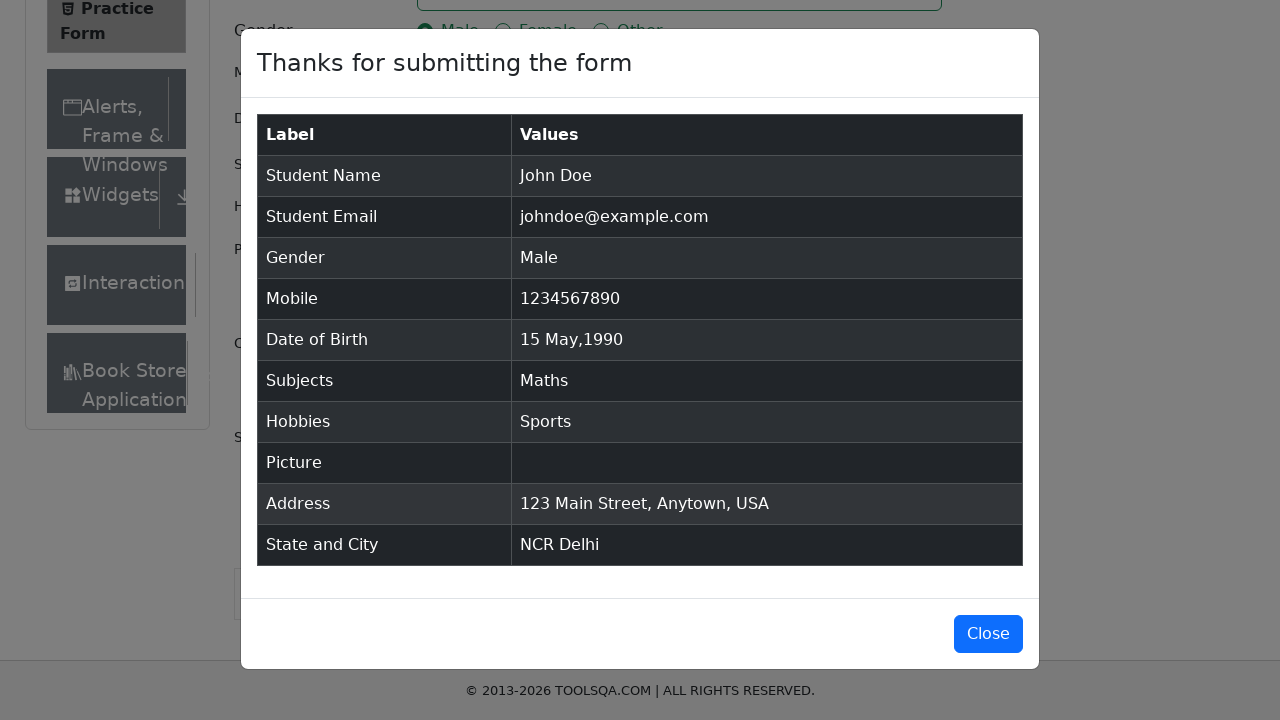

Verified confirmation modal is visible
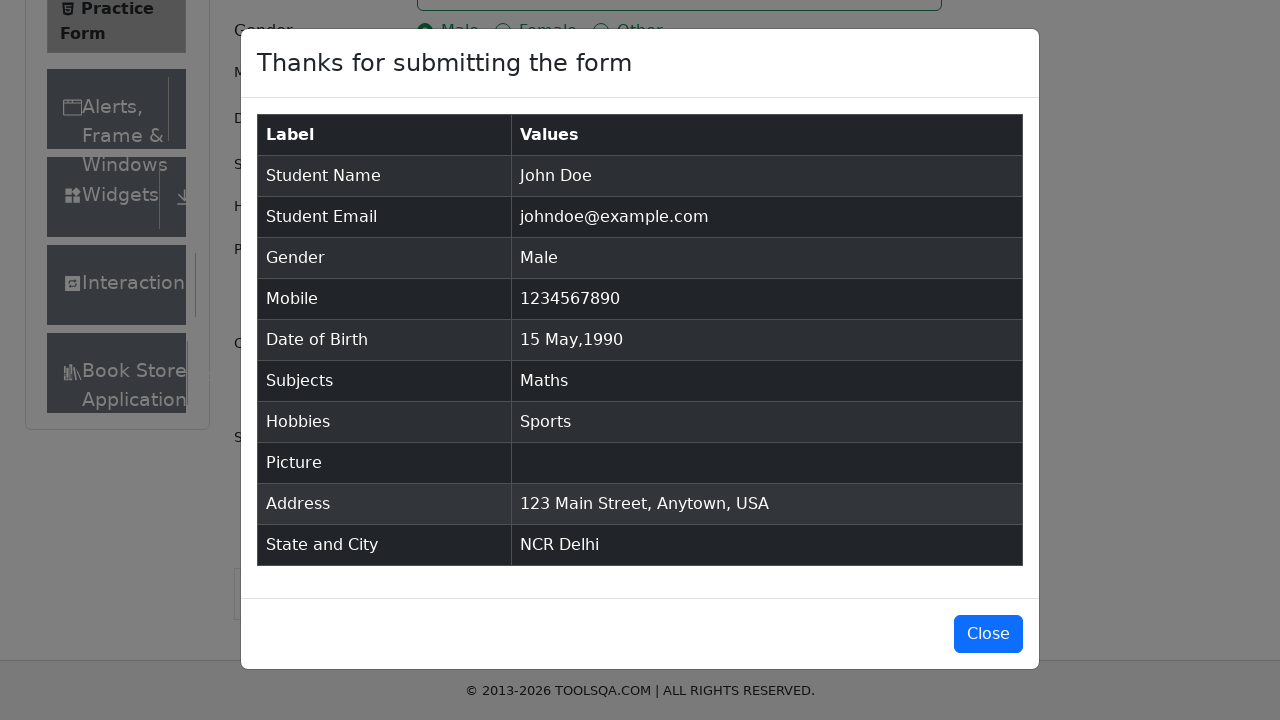

Verified confirmation modal displays correct message 'Thanks for submitting the form'
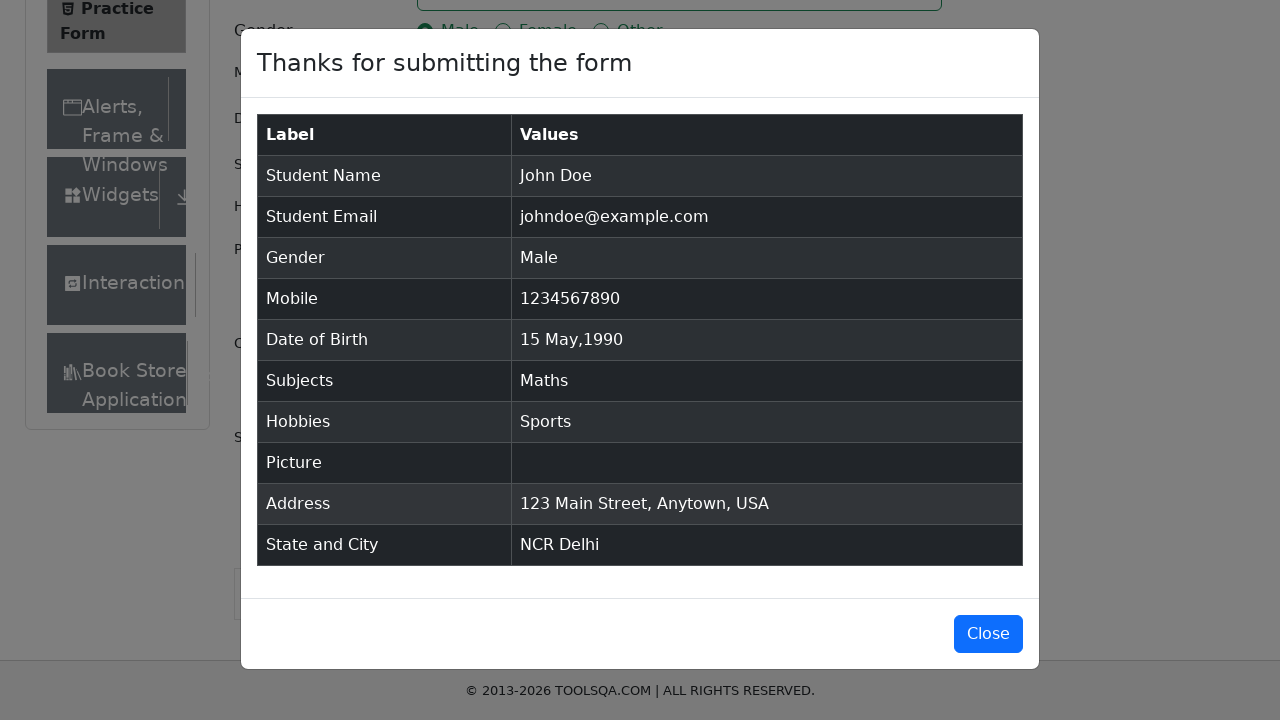

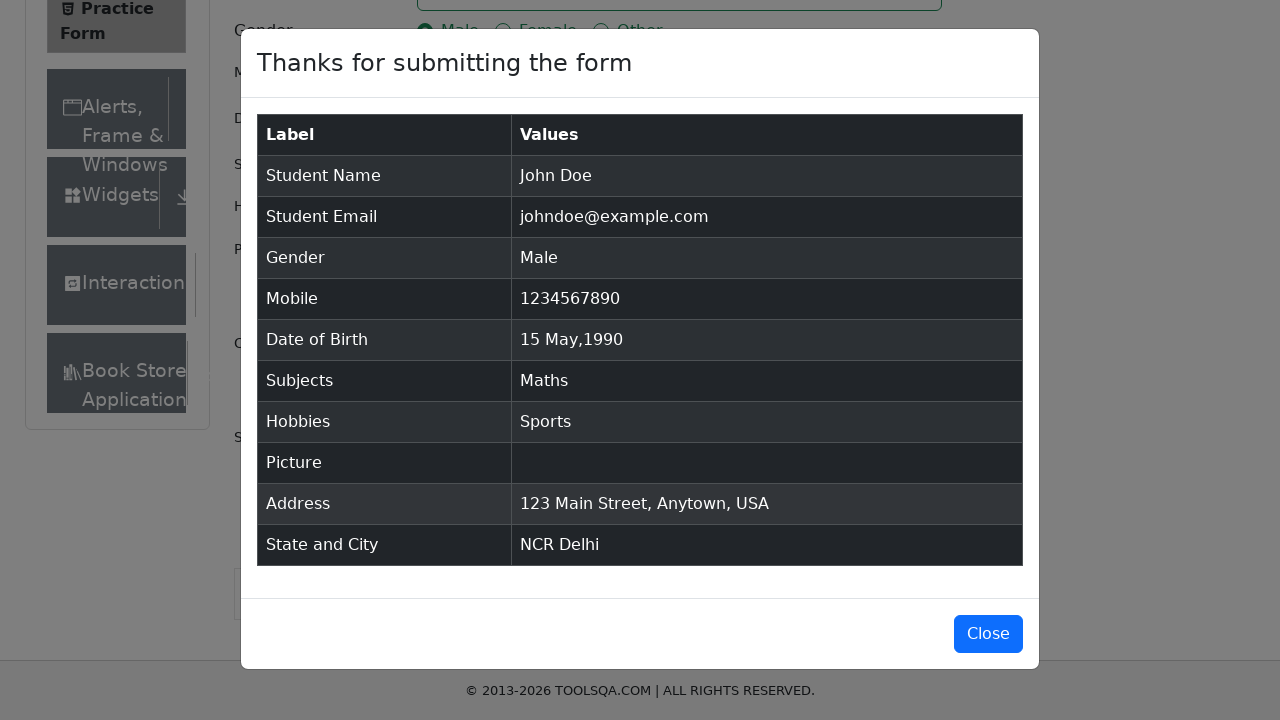